Tests login form validation by attempting to login with an incorrect username and verifying the error message is displayed

Starting URL: http://the-internet.herokuapp.com/login

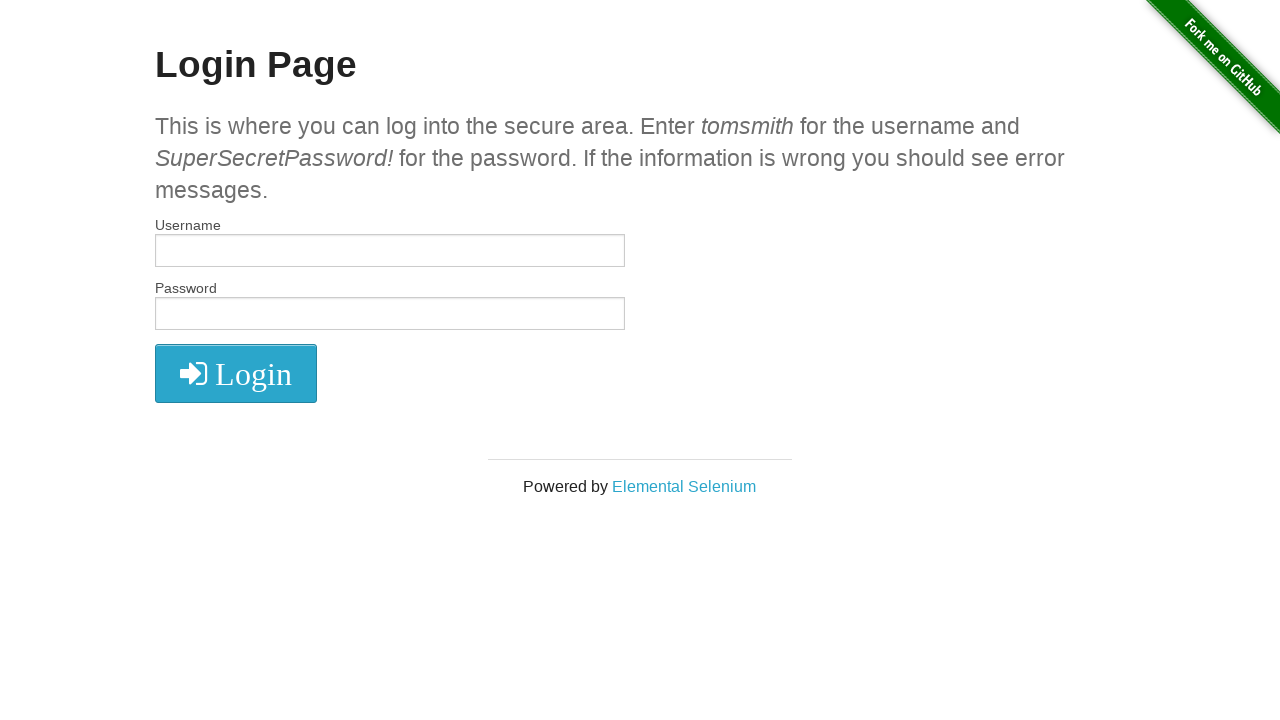

Filled username field with incorrect username 'tomsmithIncorrect' on #username
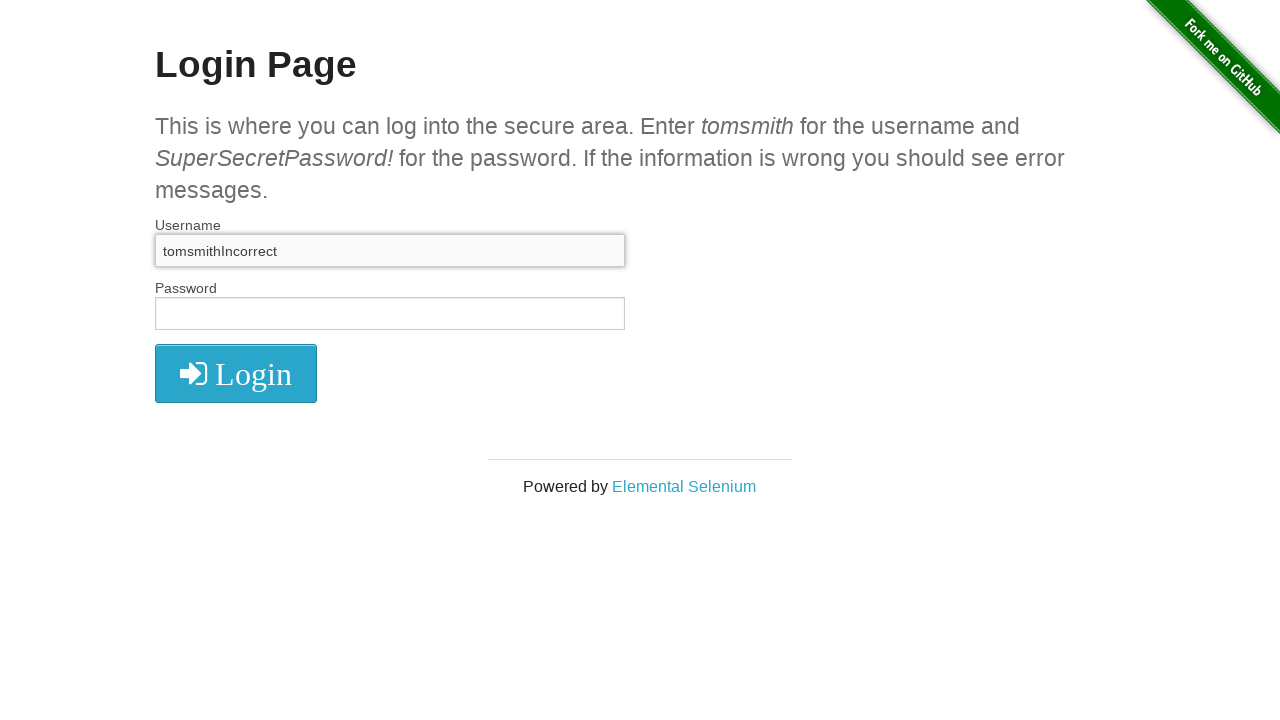

Filled password field with 'SuperSecretPassword!' on input[name='password']
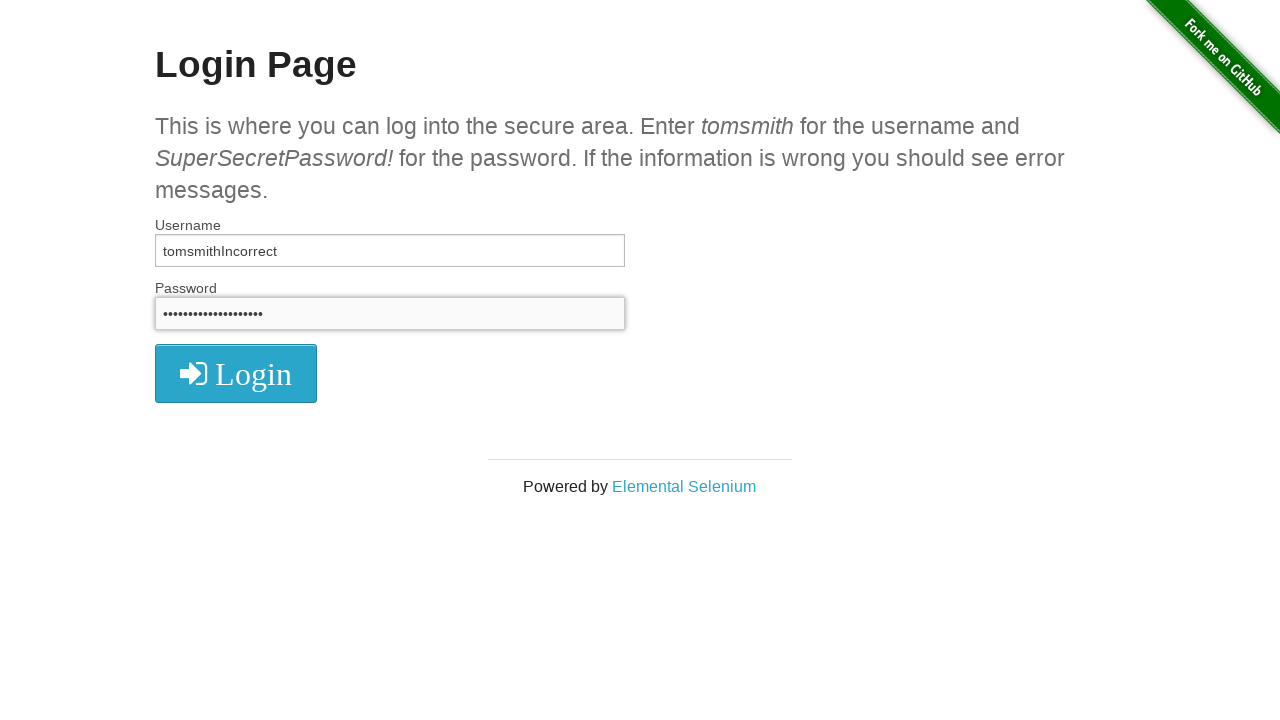

Clicked login button at (236, 373) on button
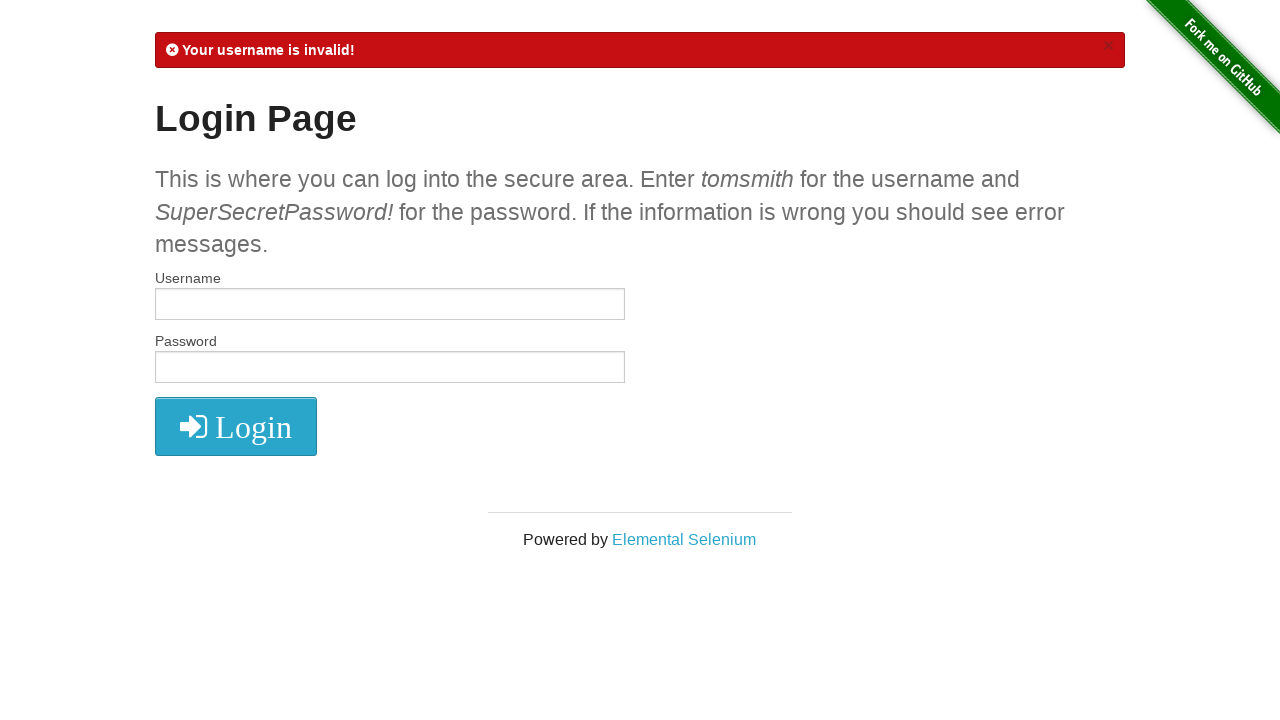

Waited for error message element to appear
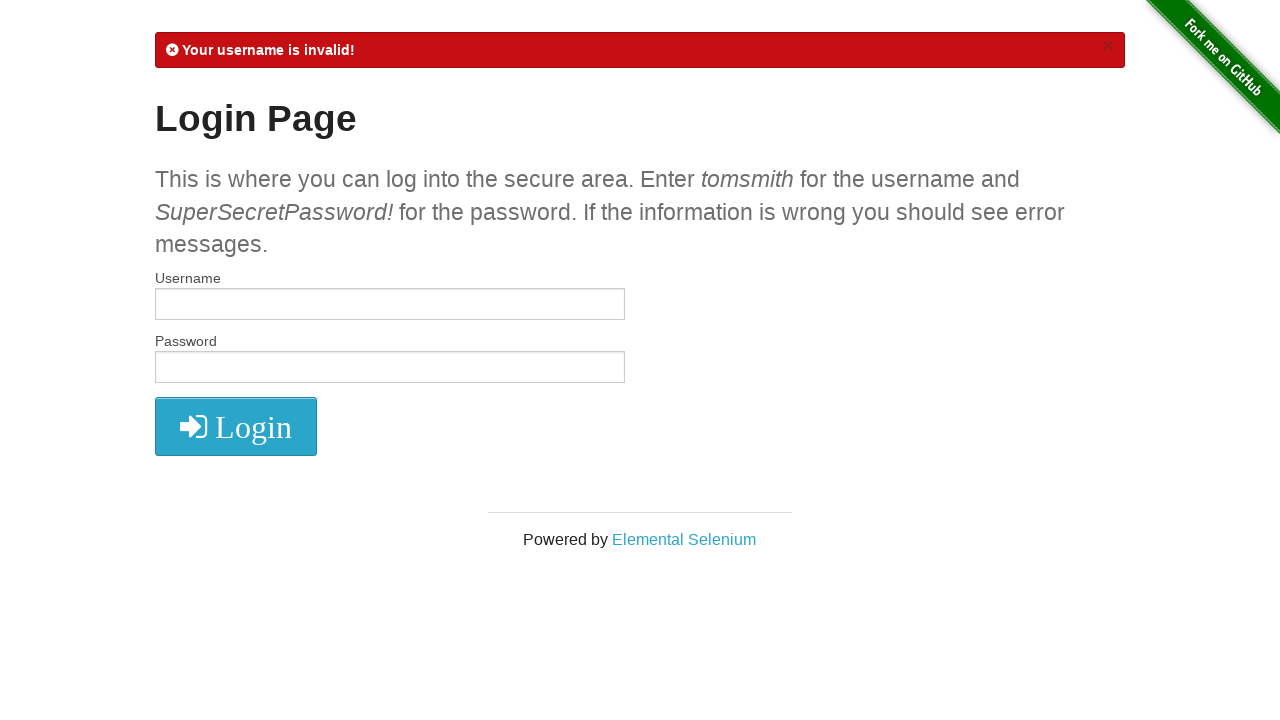

Retrieved error message text content
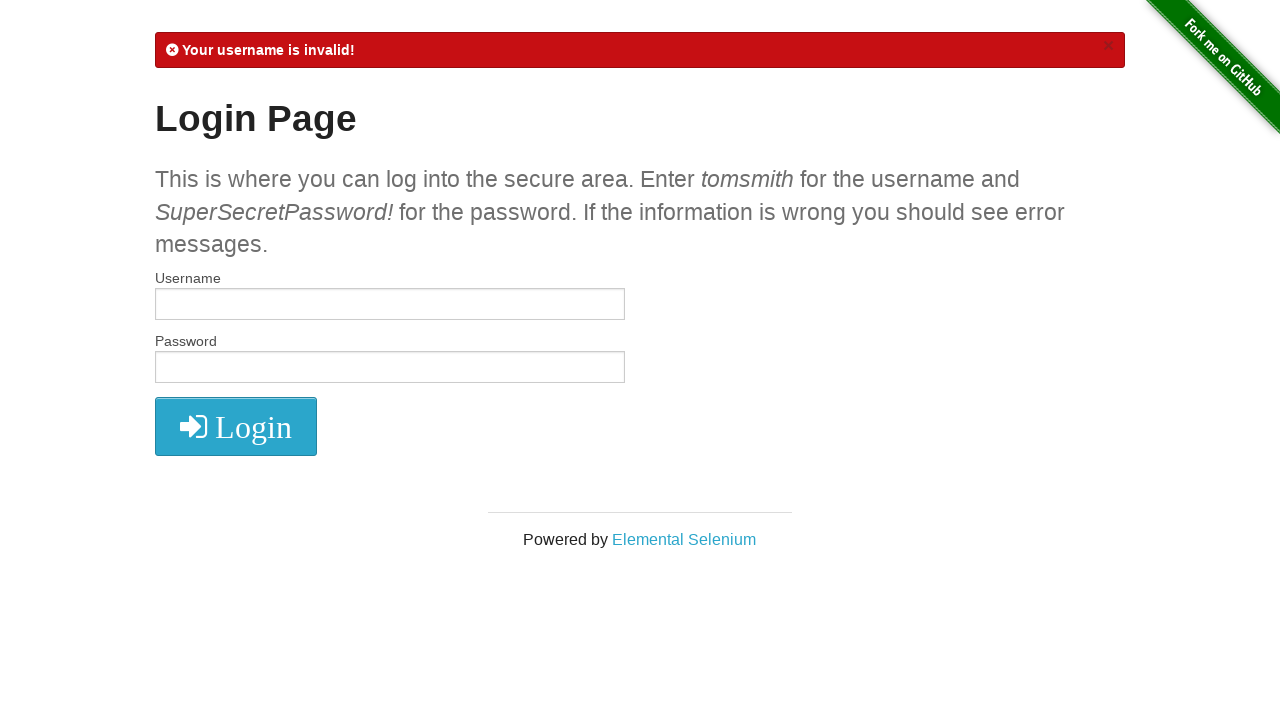

Verified error message contains 'Your username is invalid!'
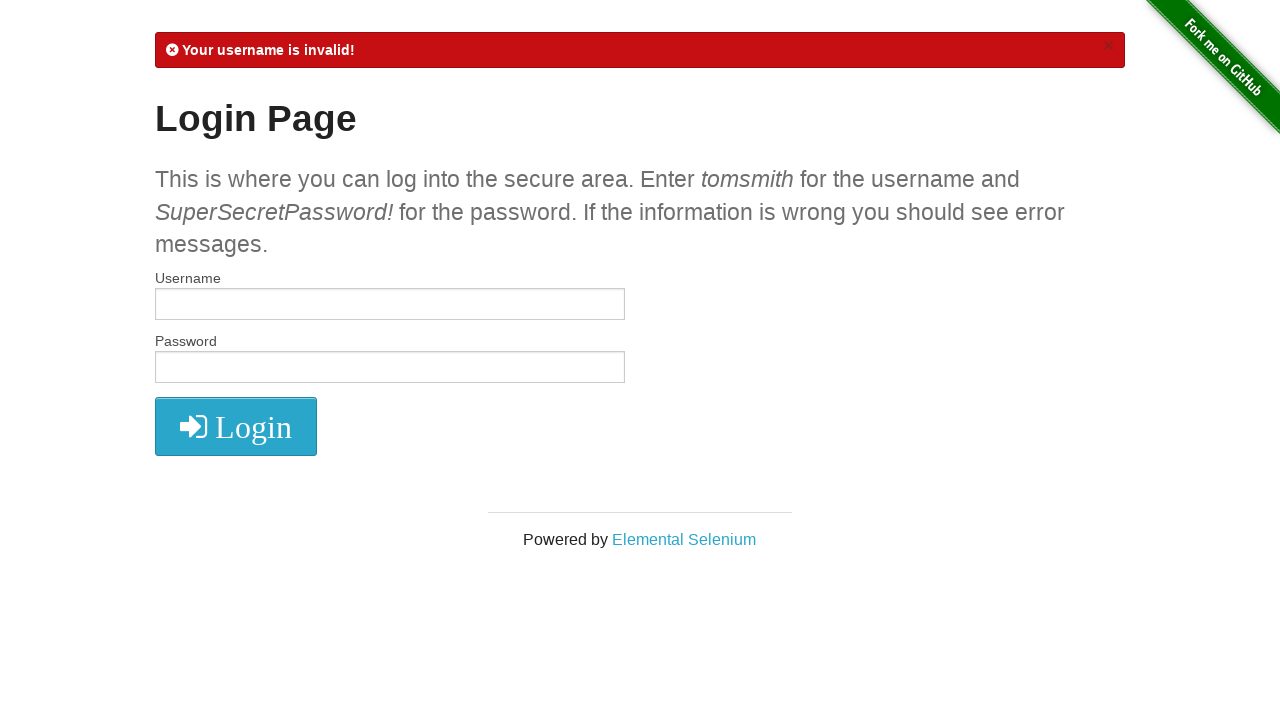

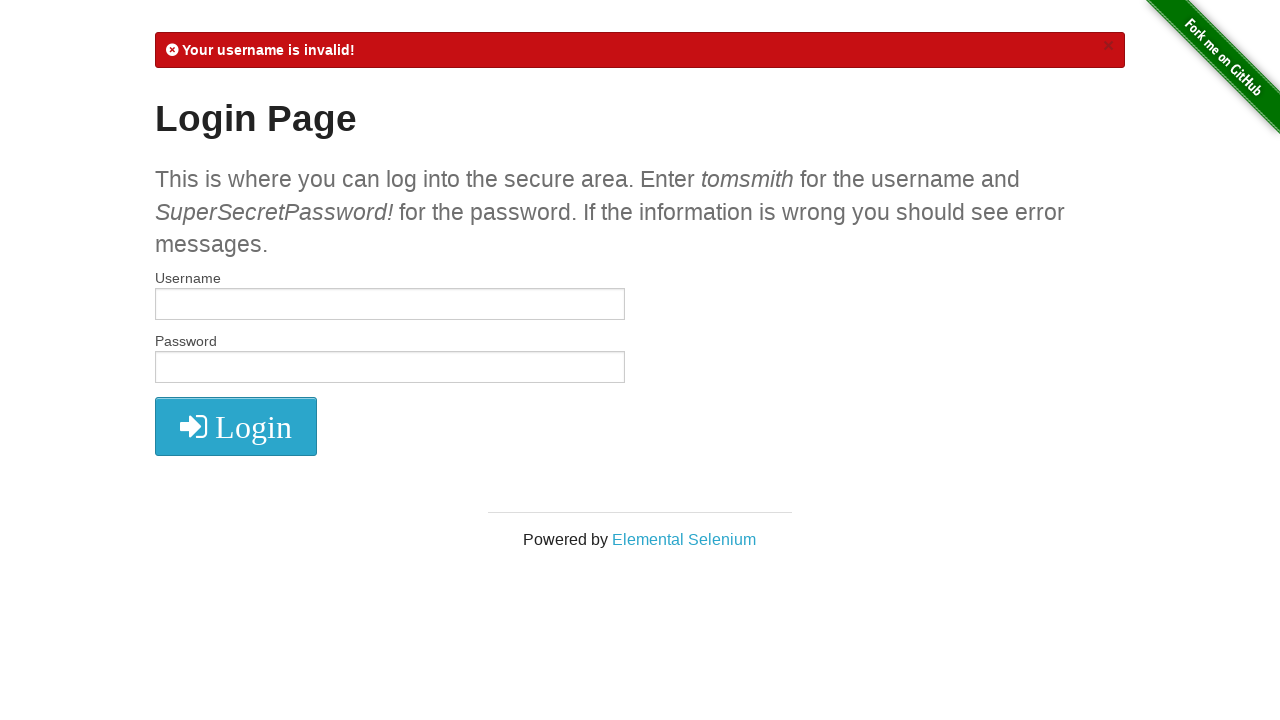